Tests iframe handling by switching to a specific frame and entering text into an input field within that frame

Starting URL: https://ui.vision/demo/webtest/frames/

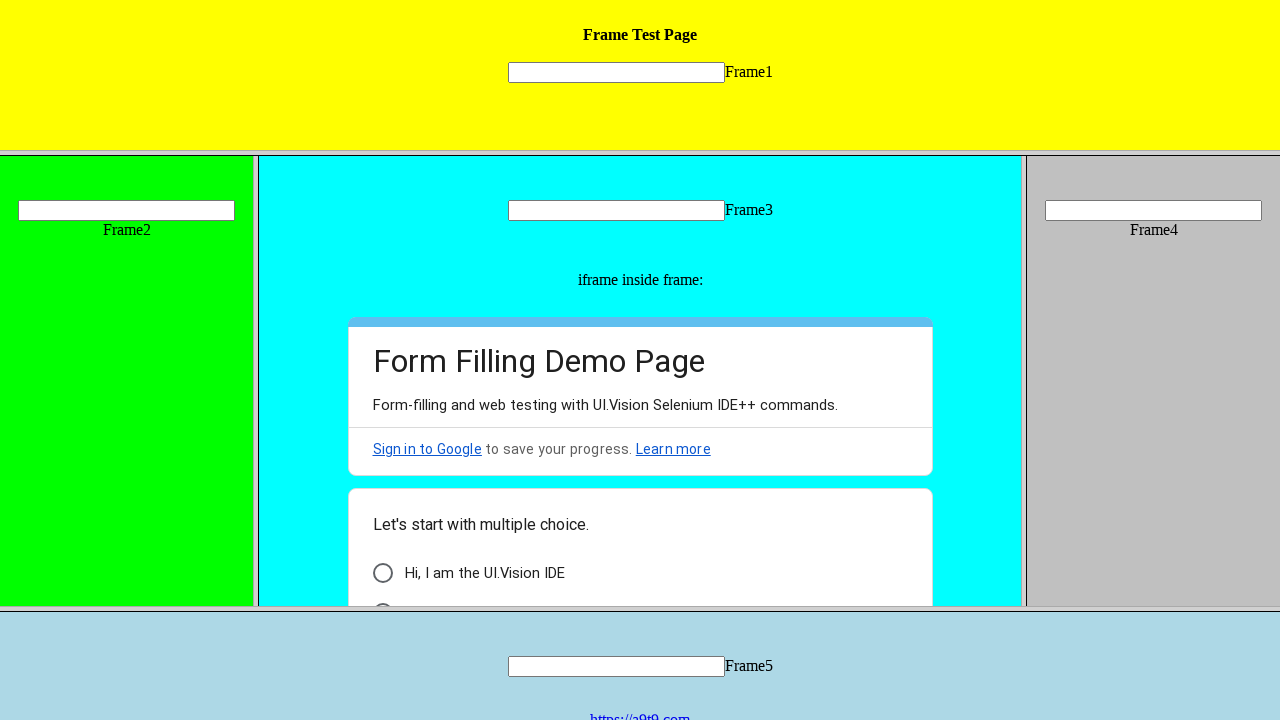

Located frame 4 with src='frame_4.html'
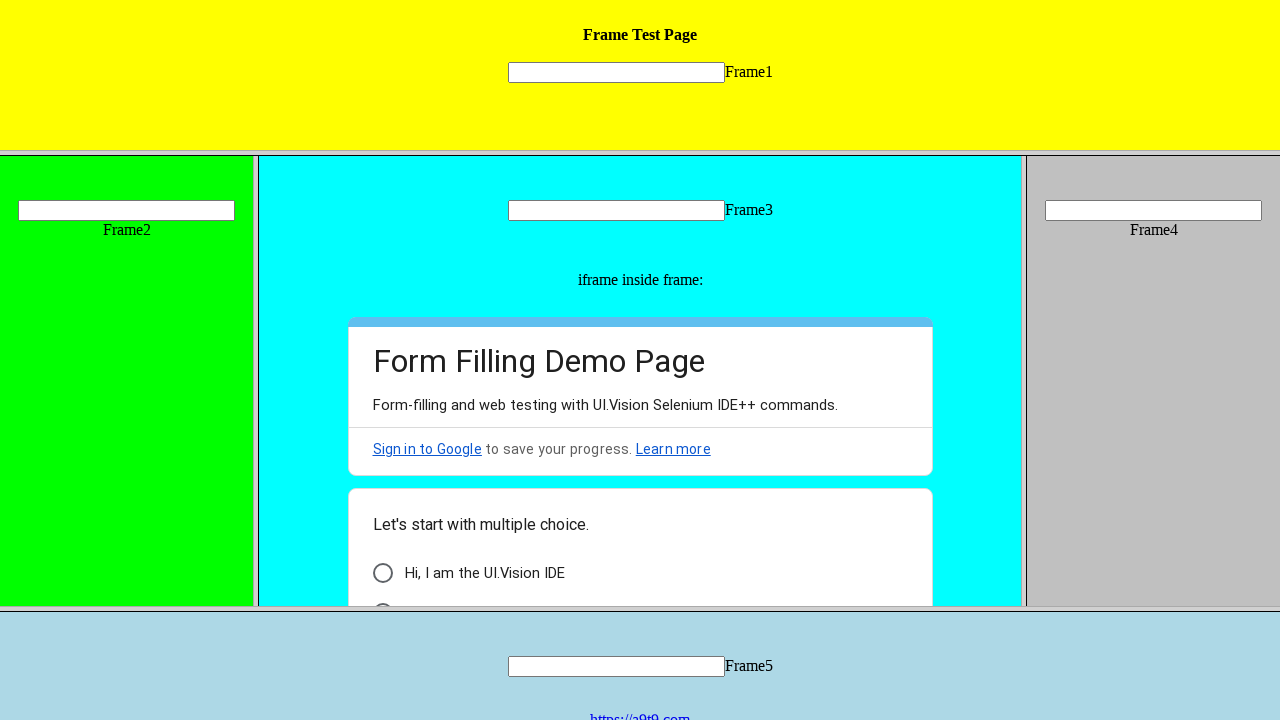

Filled input field 'mytext4' in frame 4 with 'Hello' on frame[src='frame_4.html'] >> internal:control=enter-frame >> input[name='mytext4
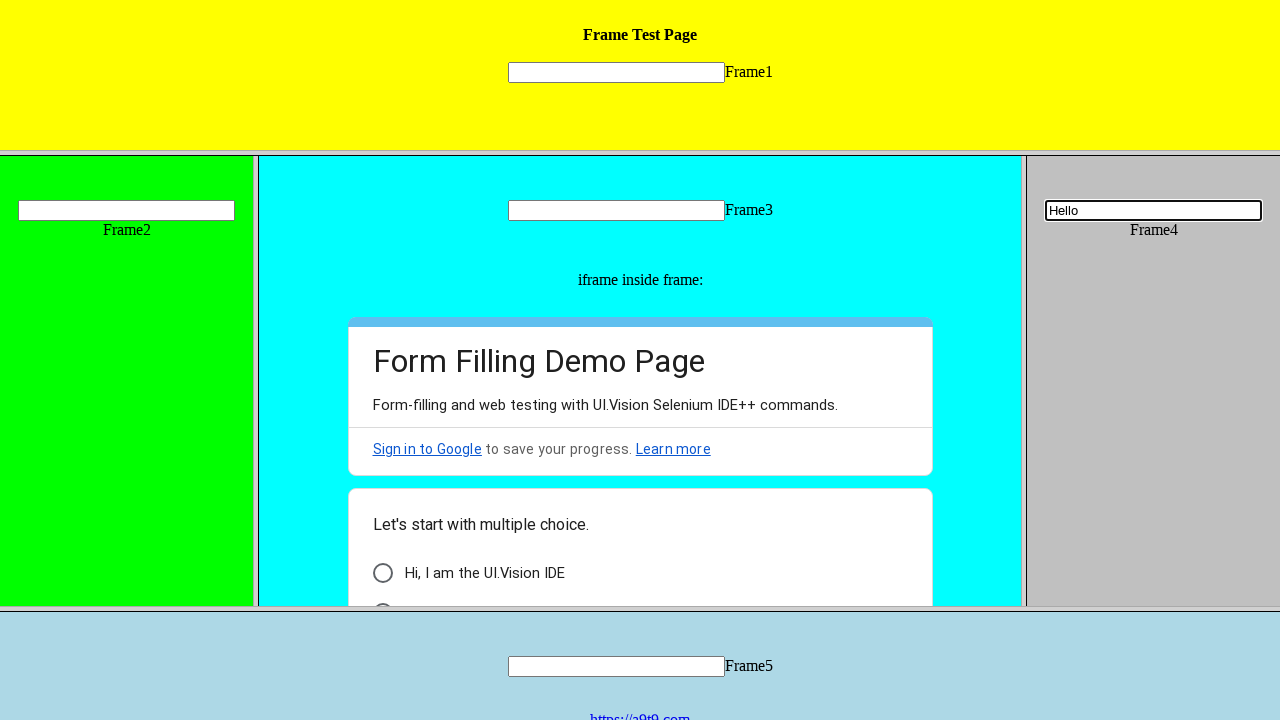

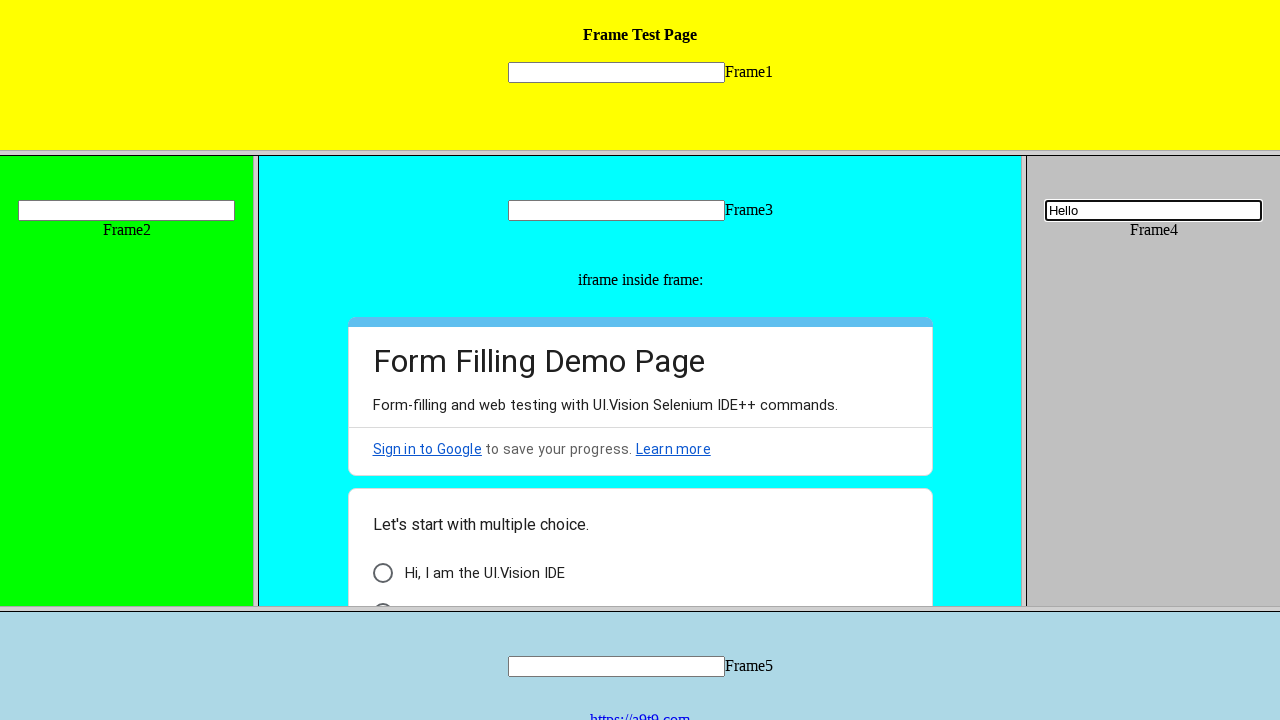